Tests window handle functionality using array-based window switching, opening a new window and alternating between windows while verifying titles.

Starting URL: https://the-internet.herokuapp.com/windows

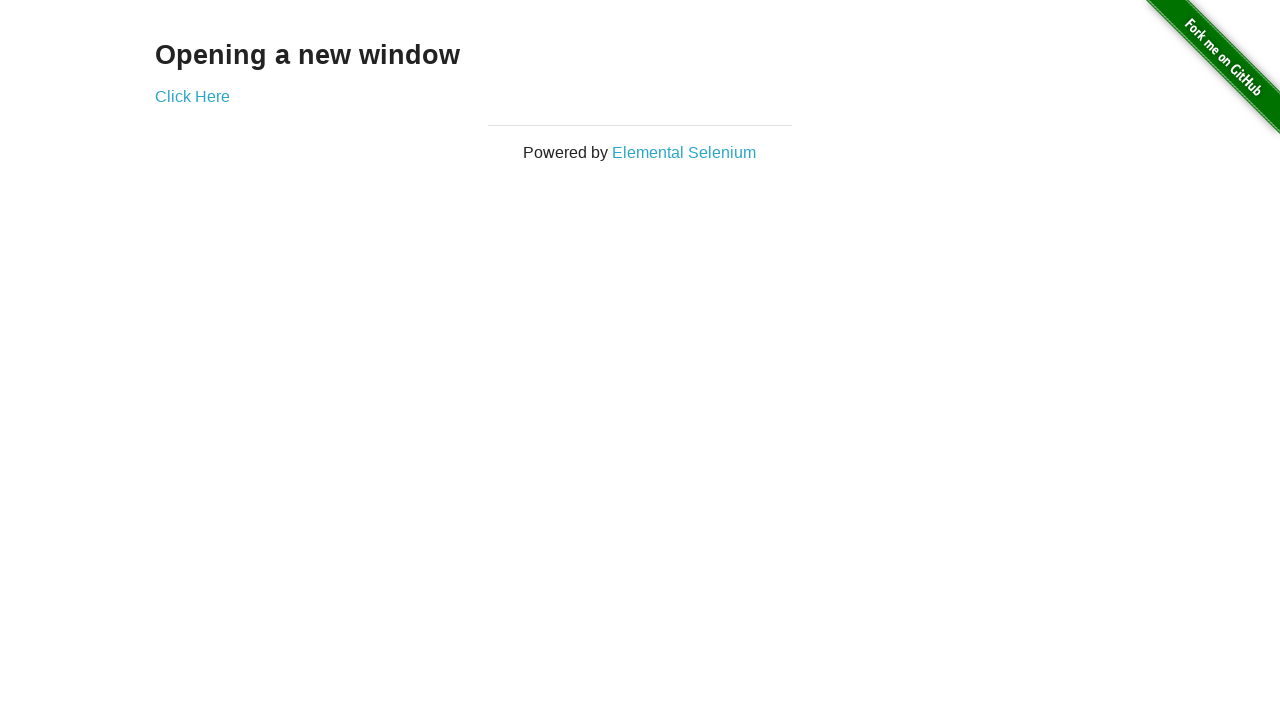

Verified heading text is 'Opening a new window'
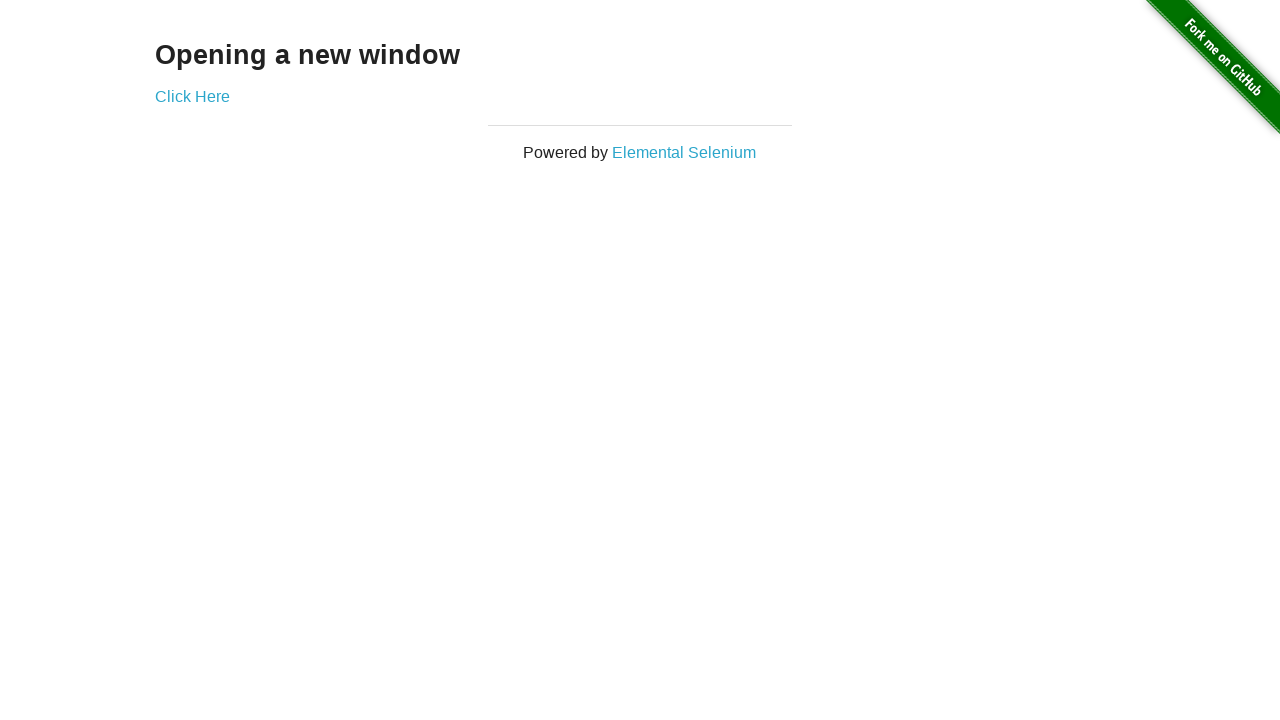

Verified page title is 'The Internet'
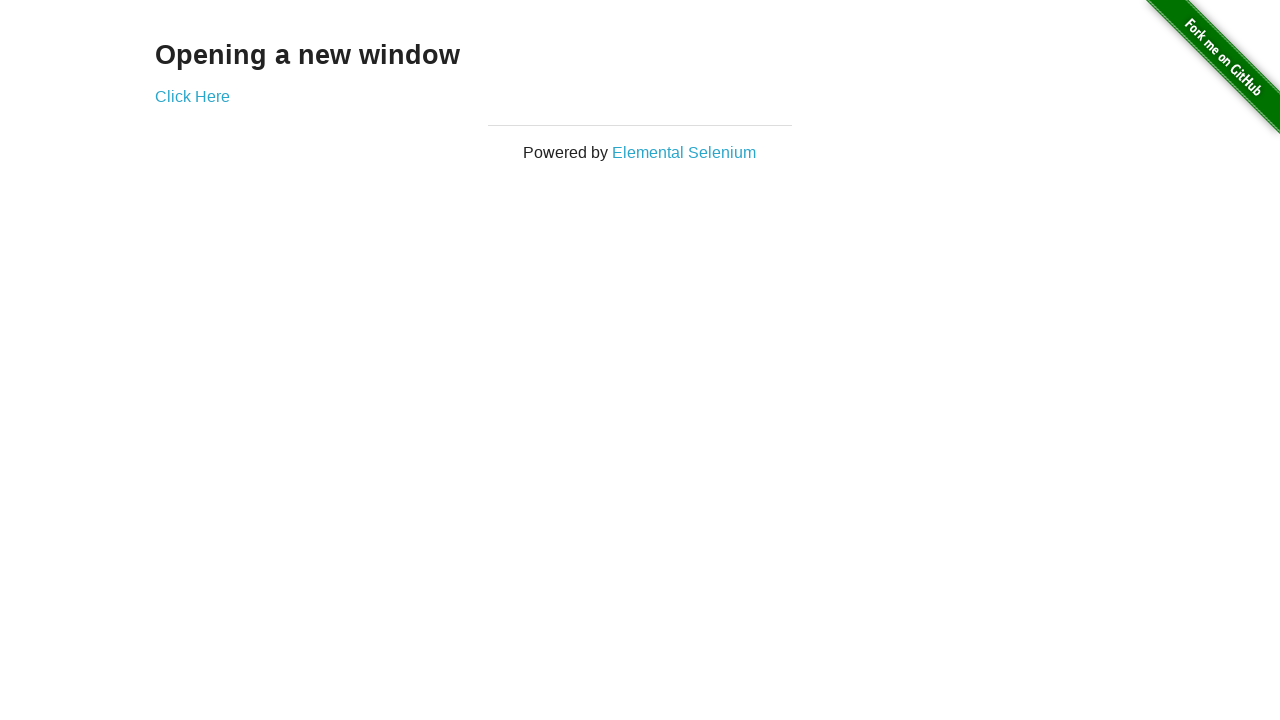

Clicked 'Click Here' button to open new window at (192, 96) on (//a)[2]
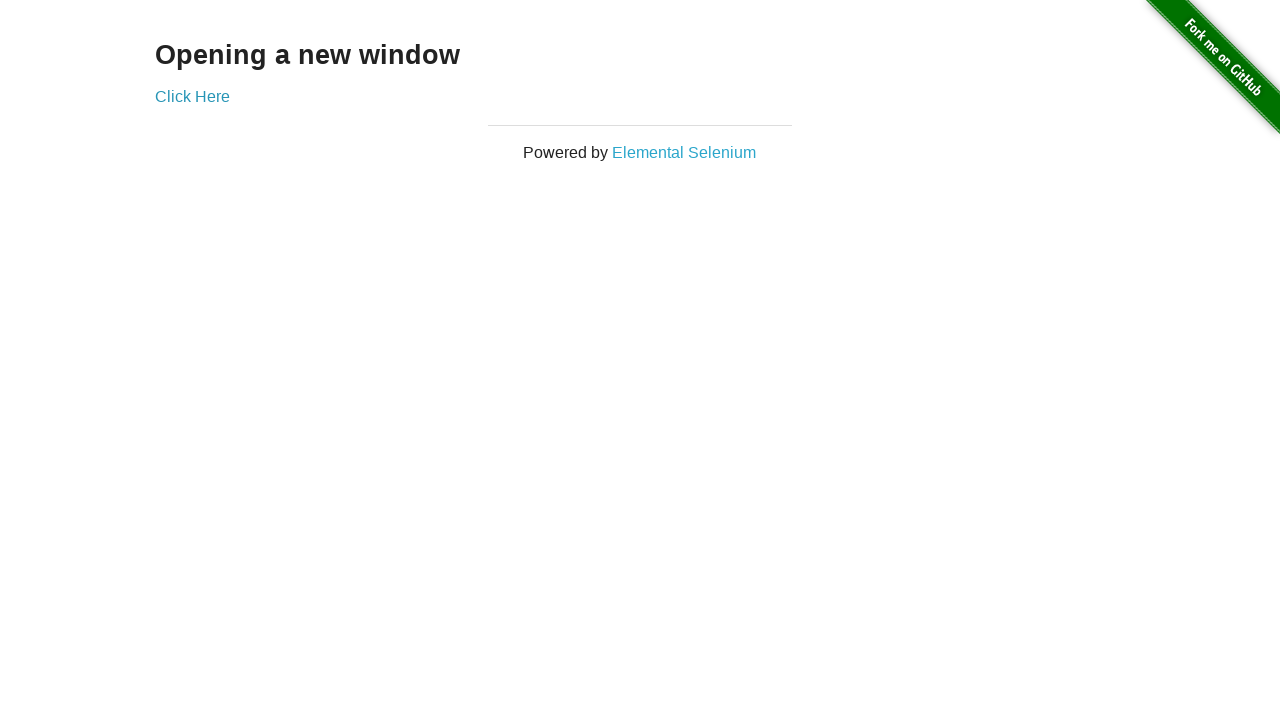

New window loaded and ready
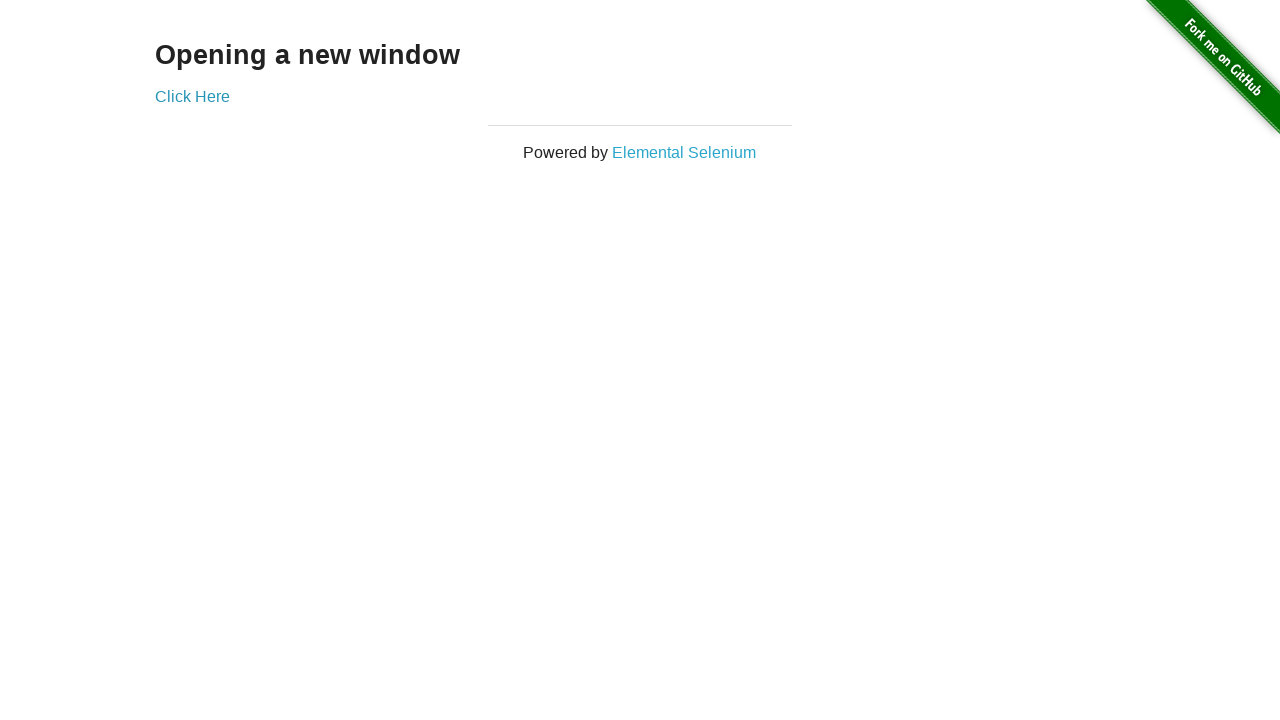

Verified new window title is 'New Window'
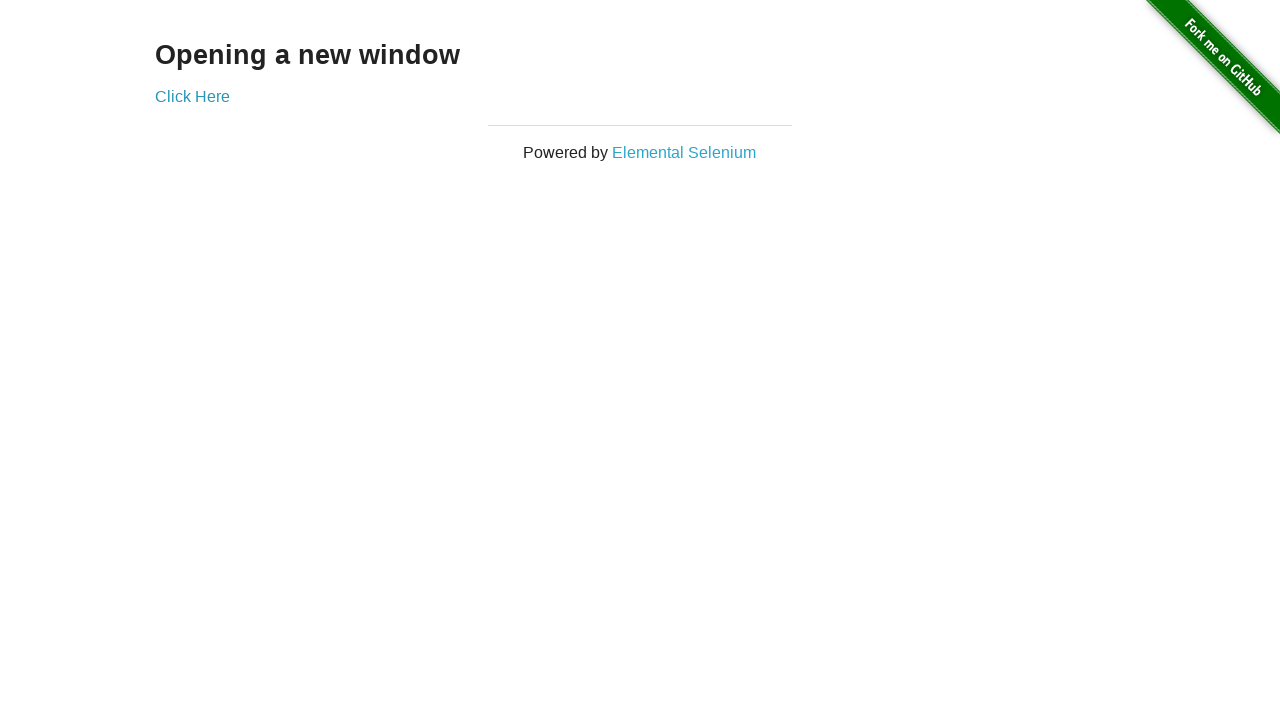

Switched back to original window
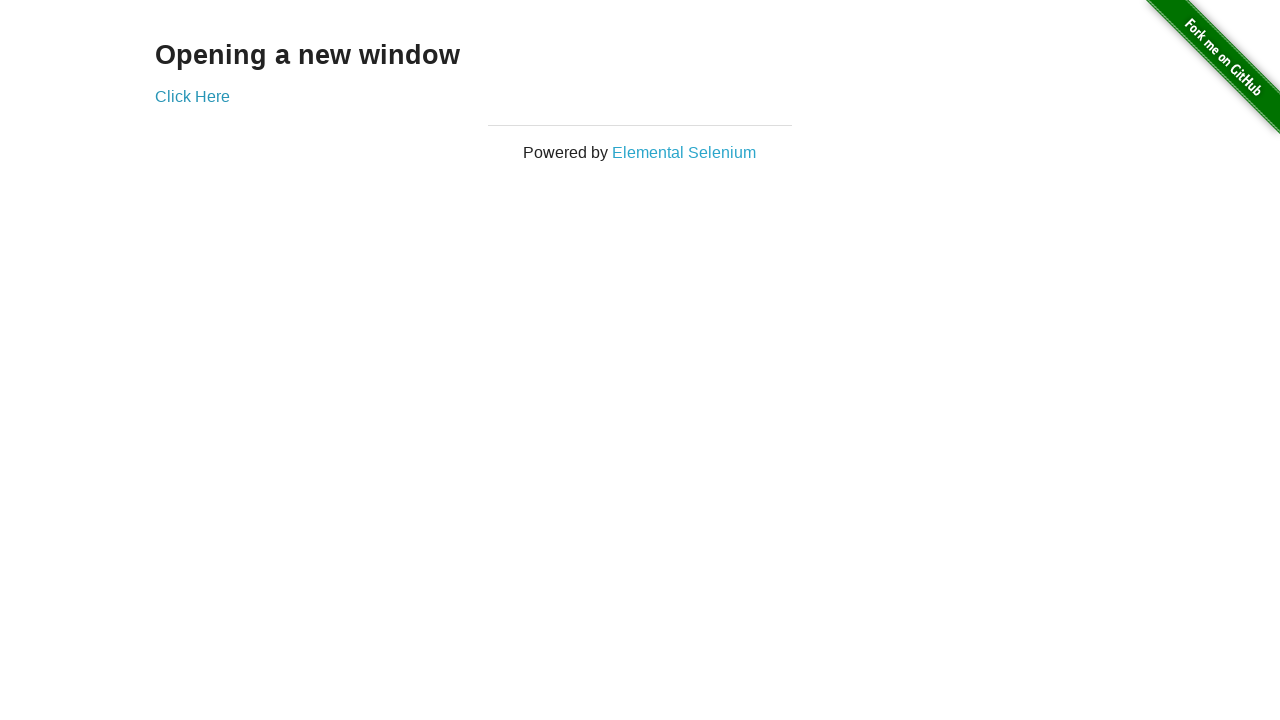

Verified original window title is 'The Internet'
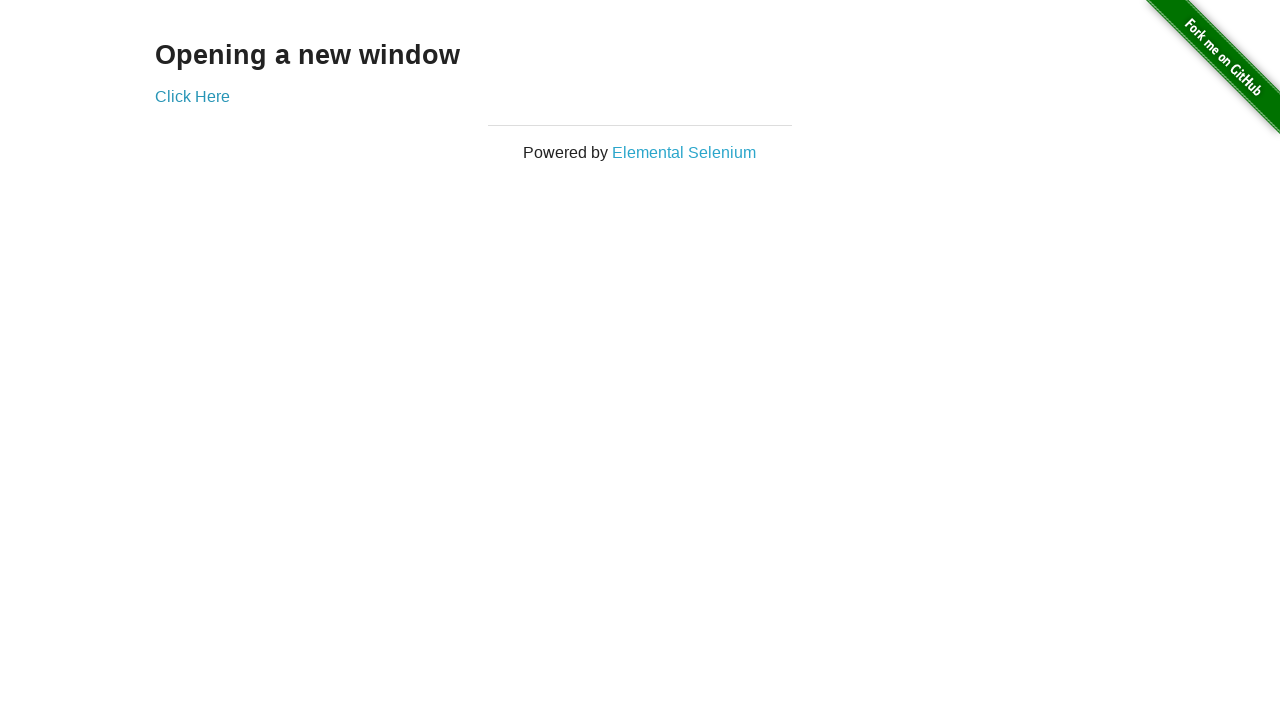

Switched to new window again
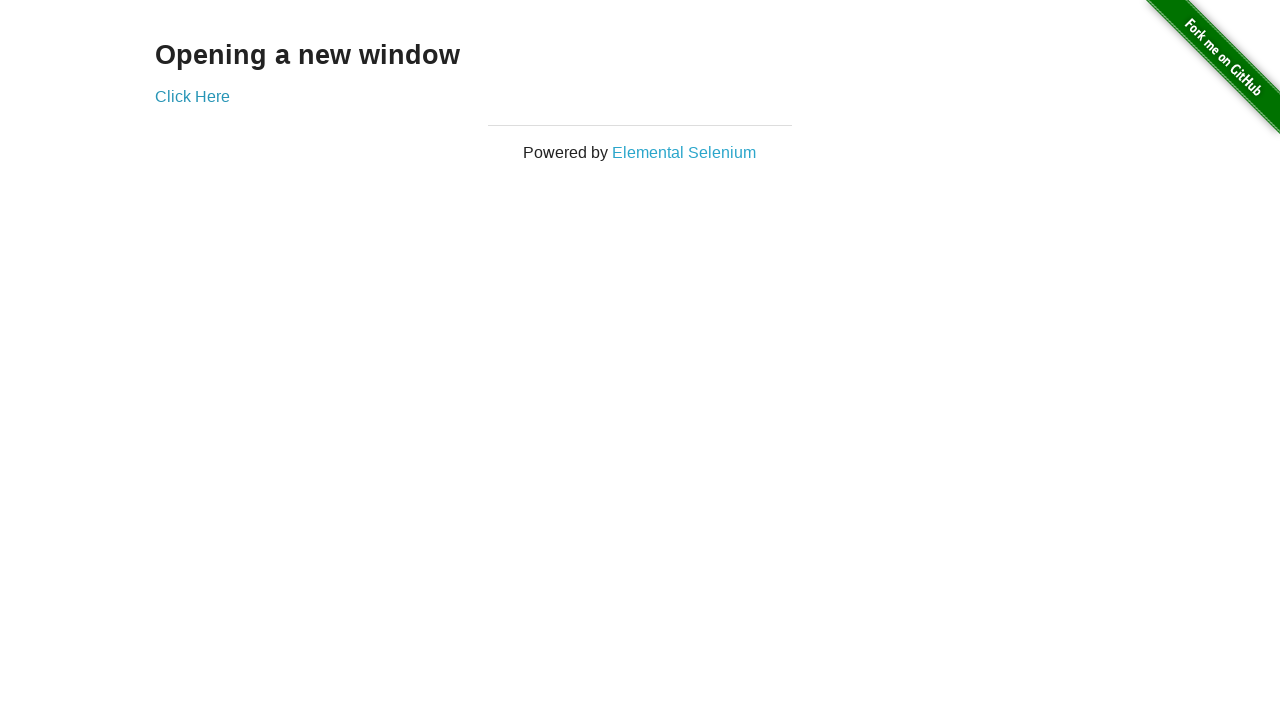

Switched back to original window
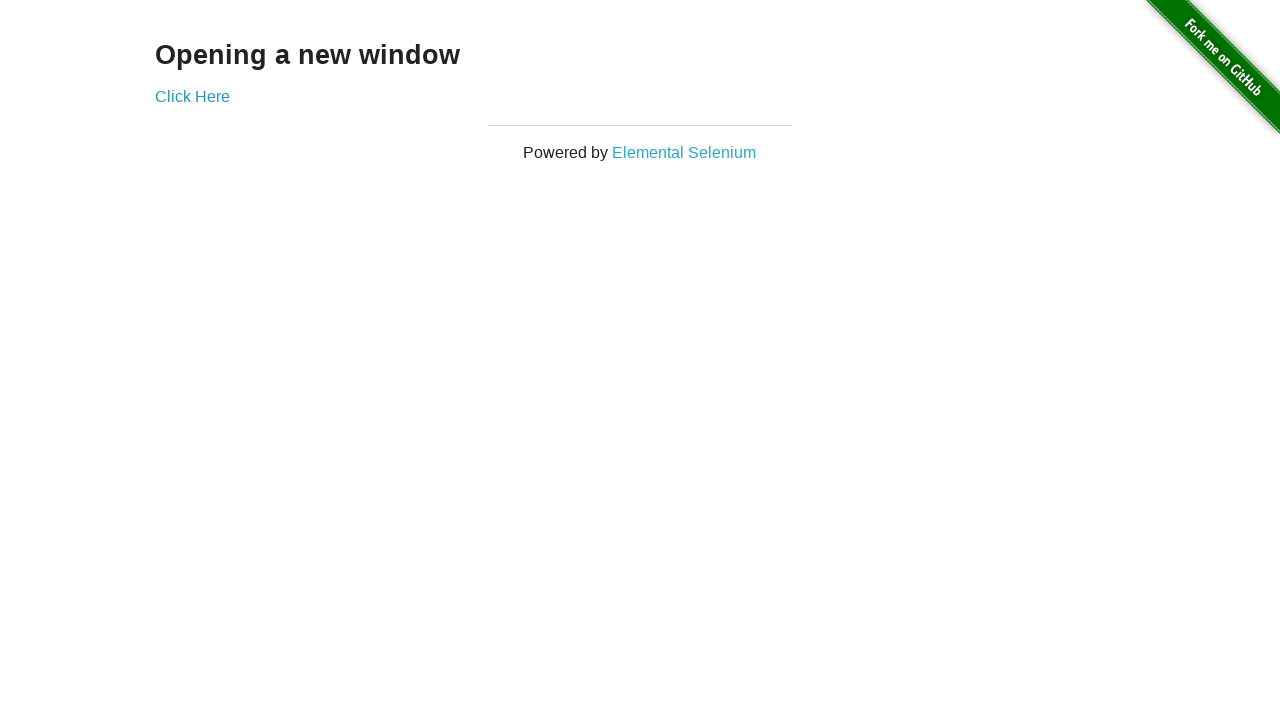

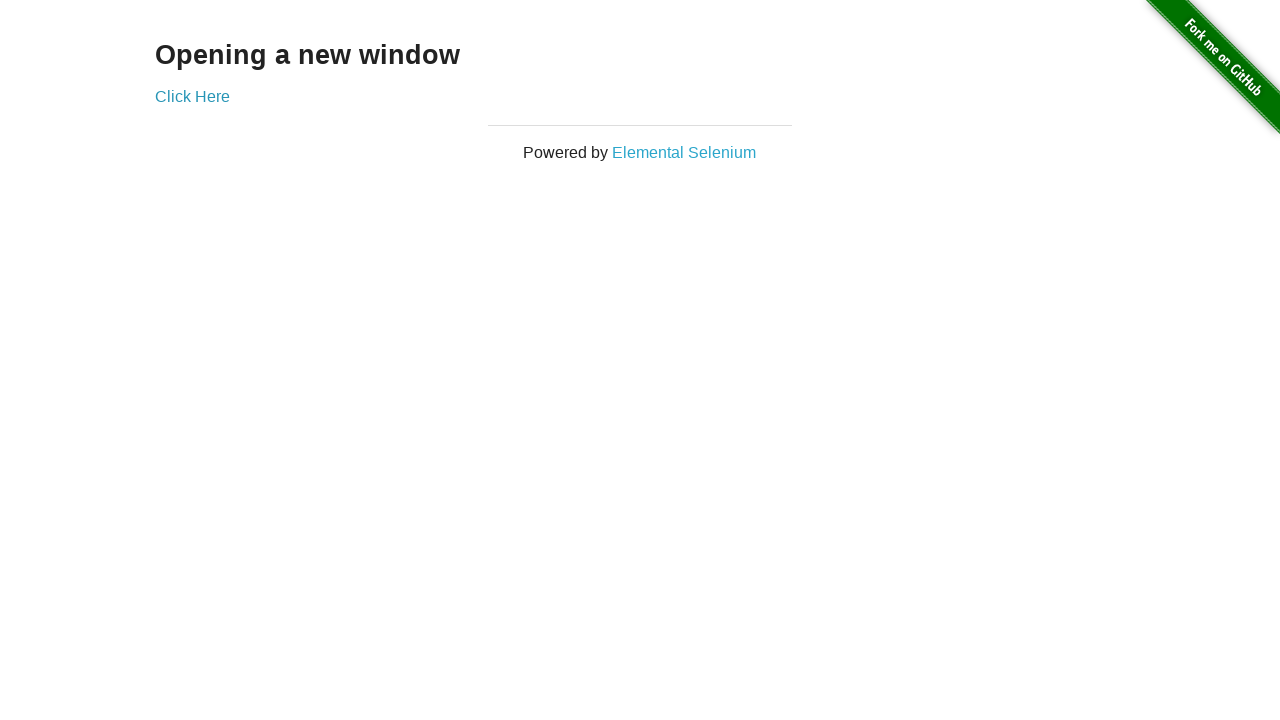